Verifies that an enabled input field is interactive and can accept text input

Starting URL: https://formy-project.herokuapp.com/enabled

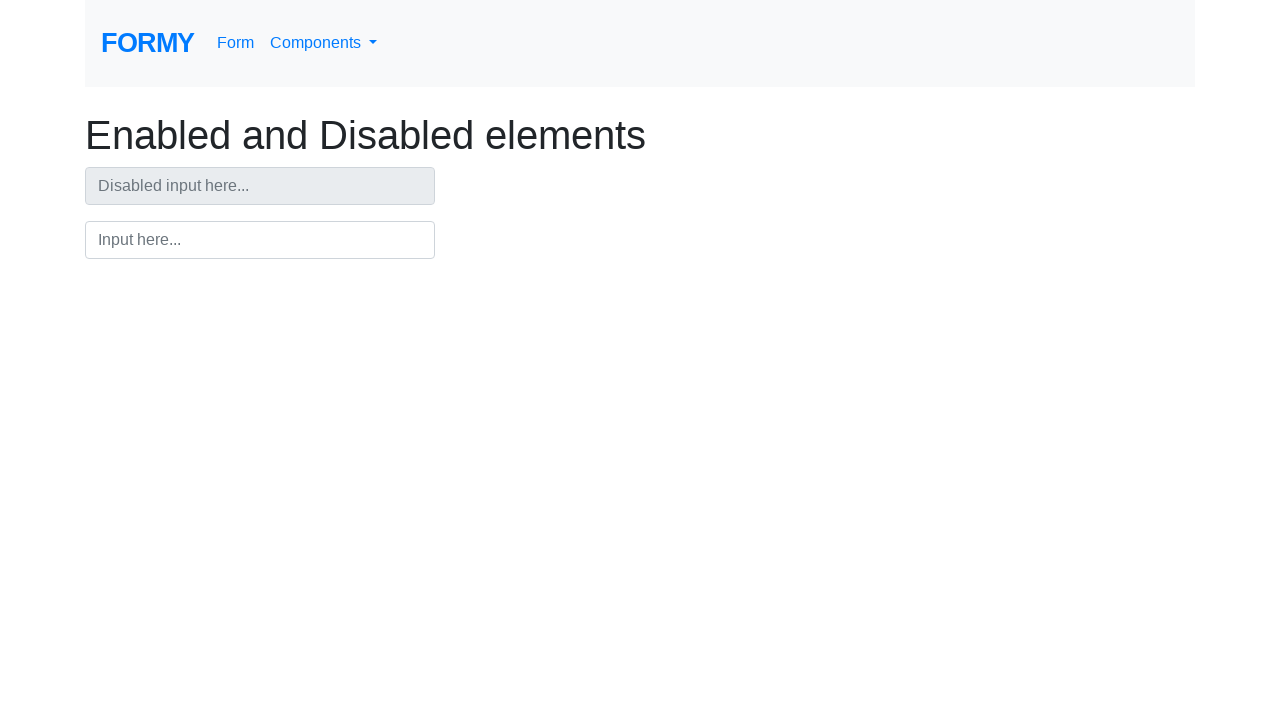

Located page header element
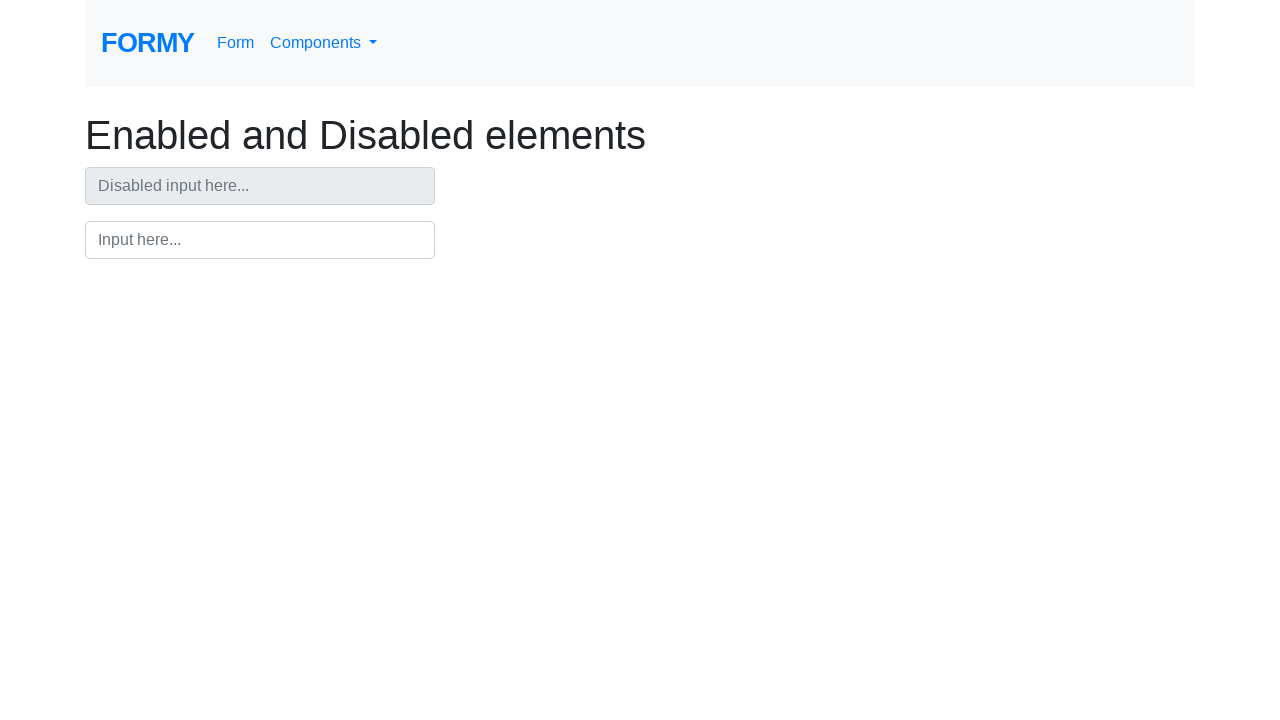

Verified page header text is 'Enabled and Disabled elements'
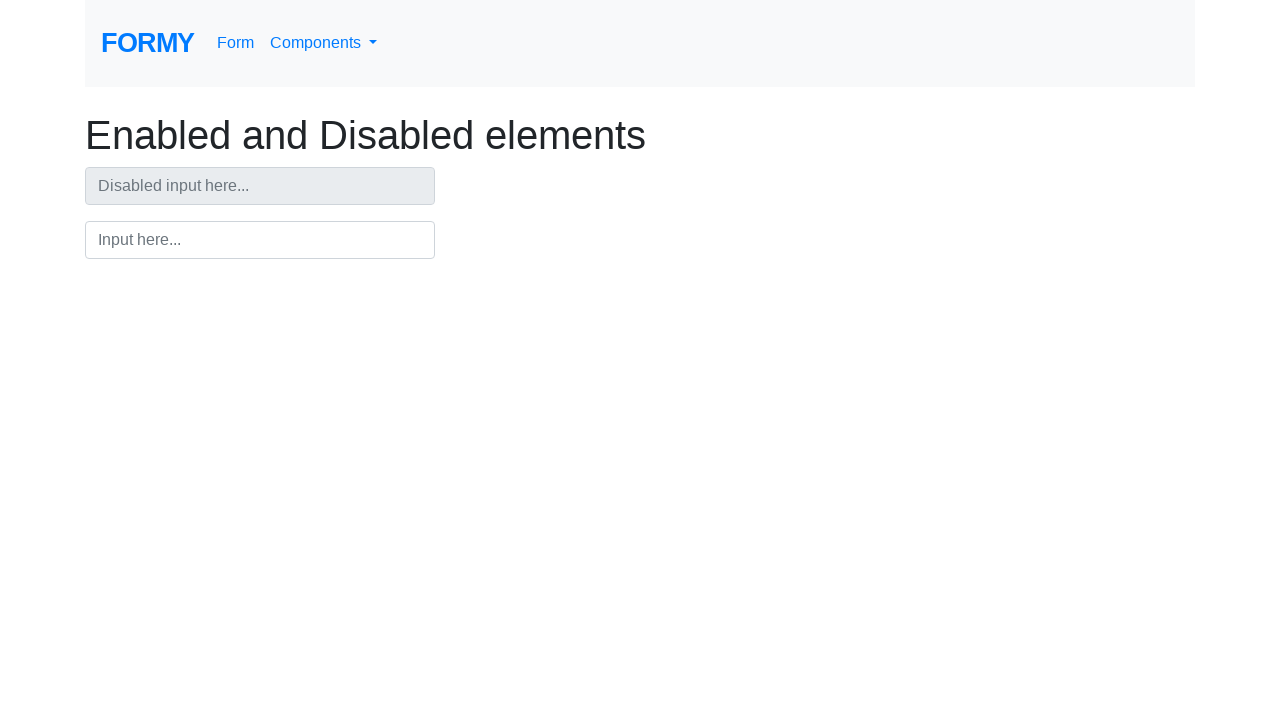

Located the enabled input field
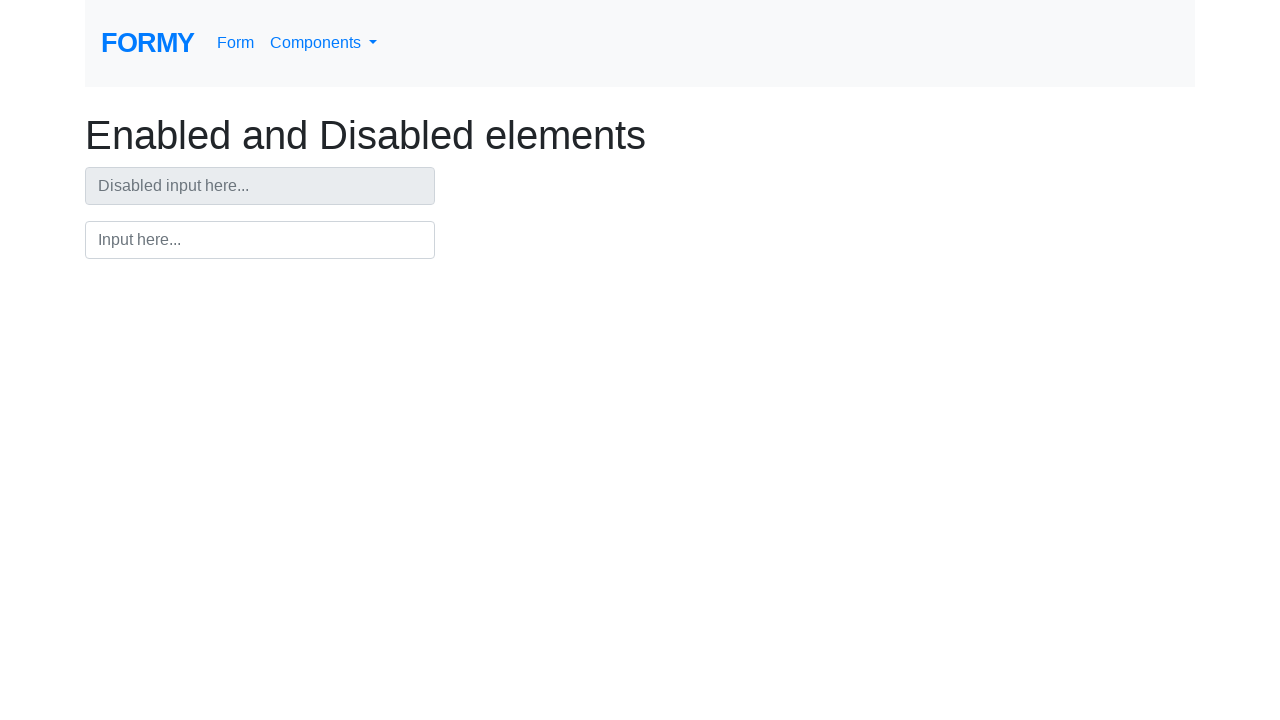

Verified the input field is enabled
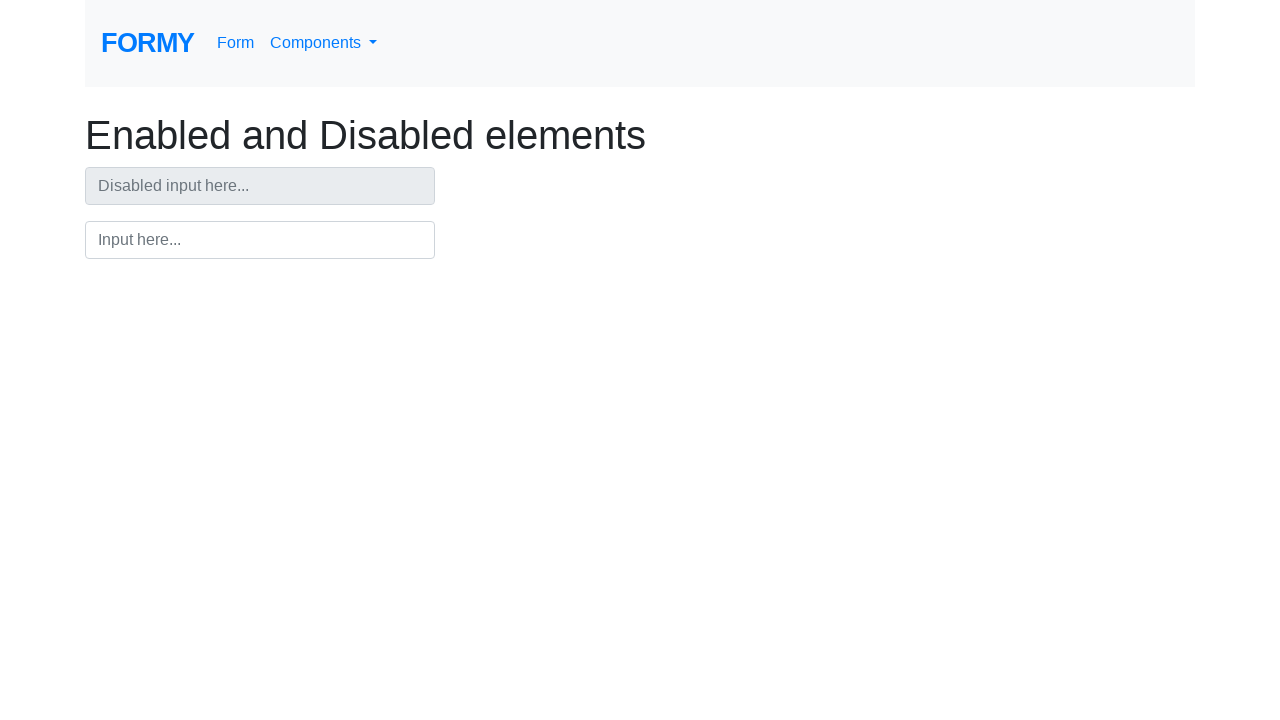

Verified the input field is initially empty
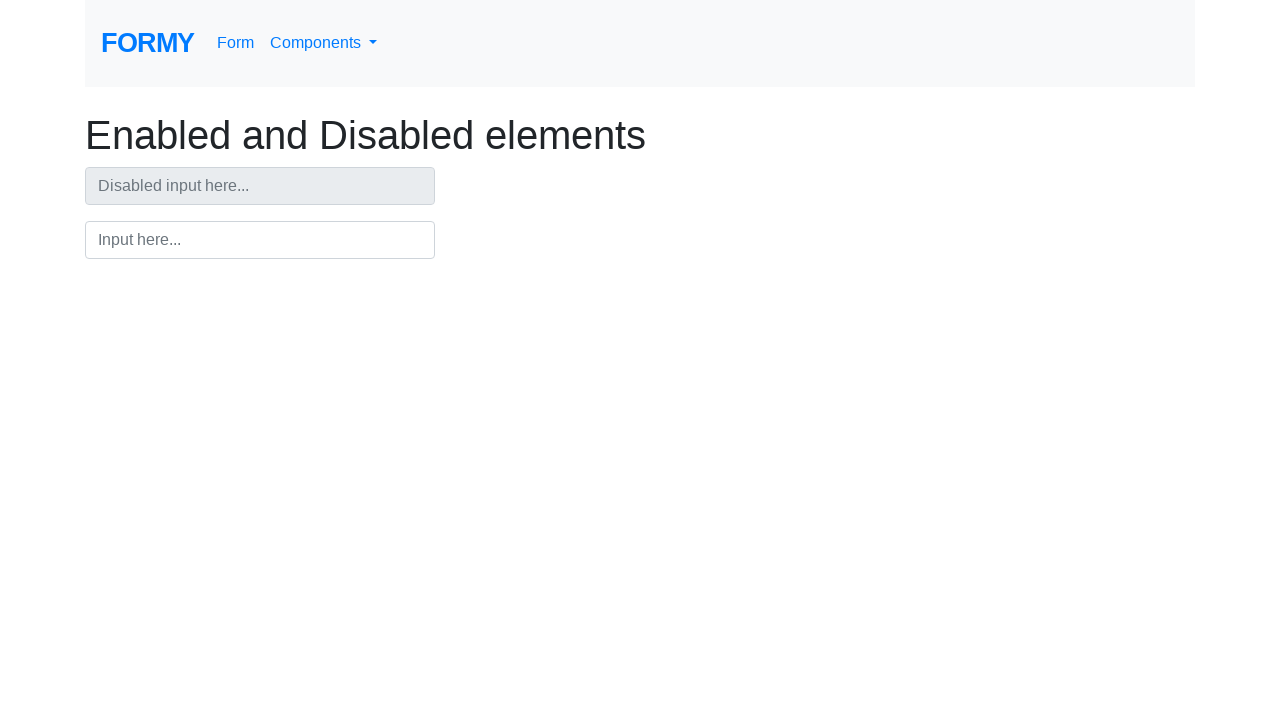

Filled the enabled input field with 'Test text' on #input
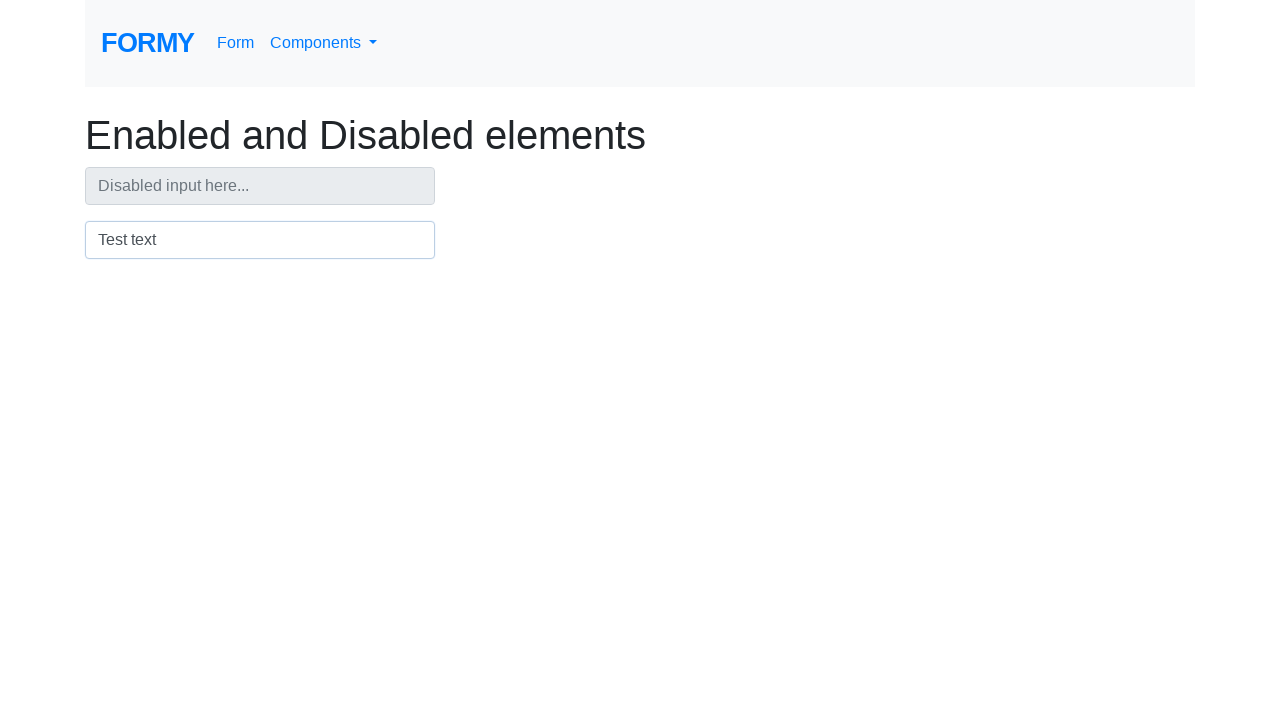

Verified the input field contains 'Test text'
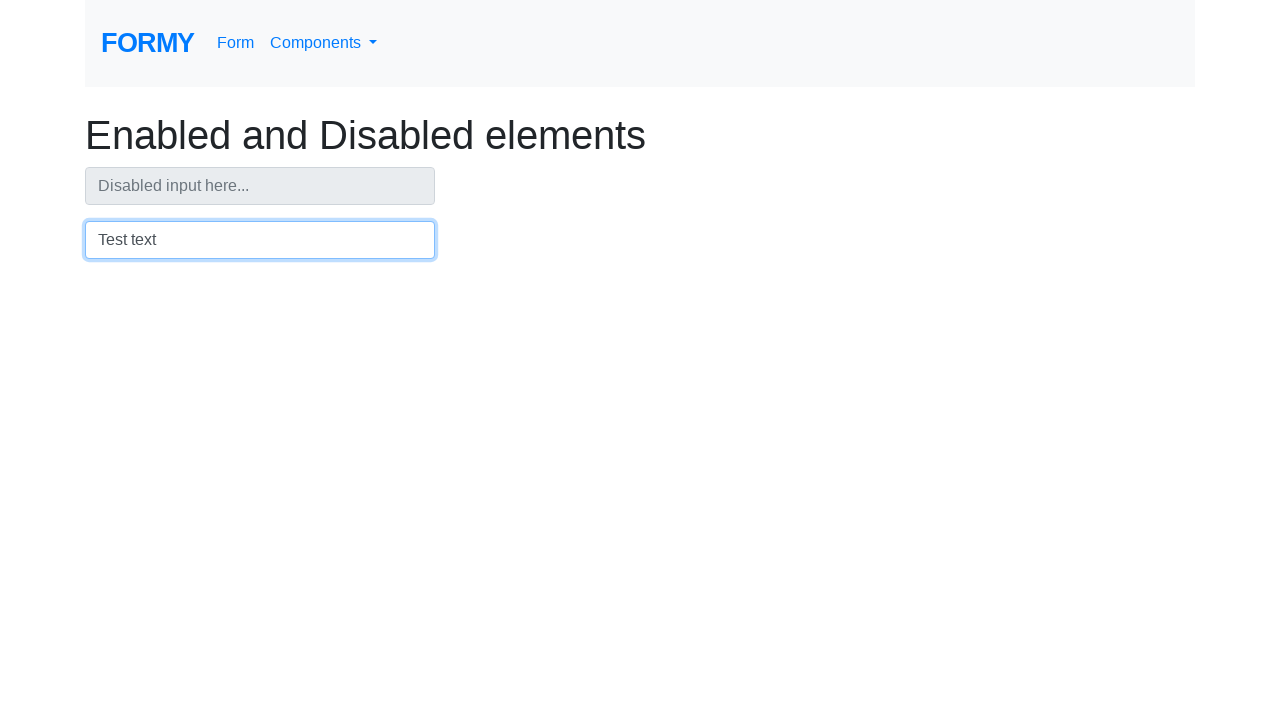

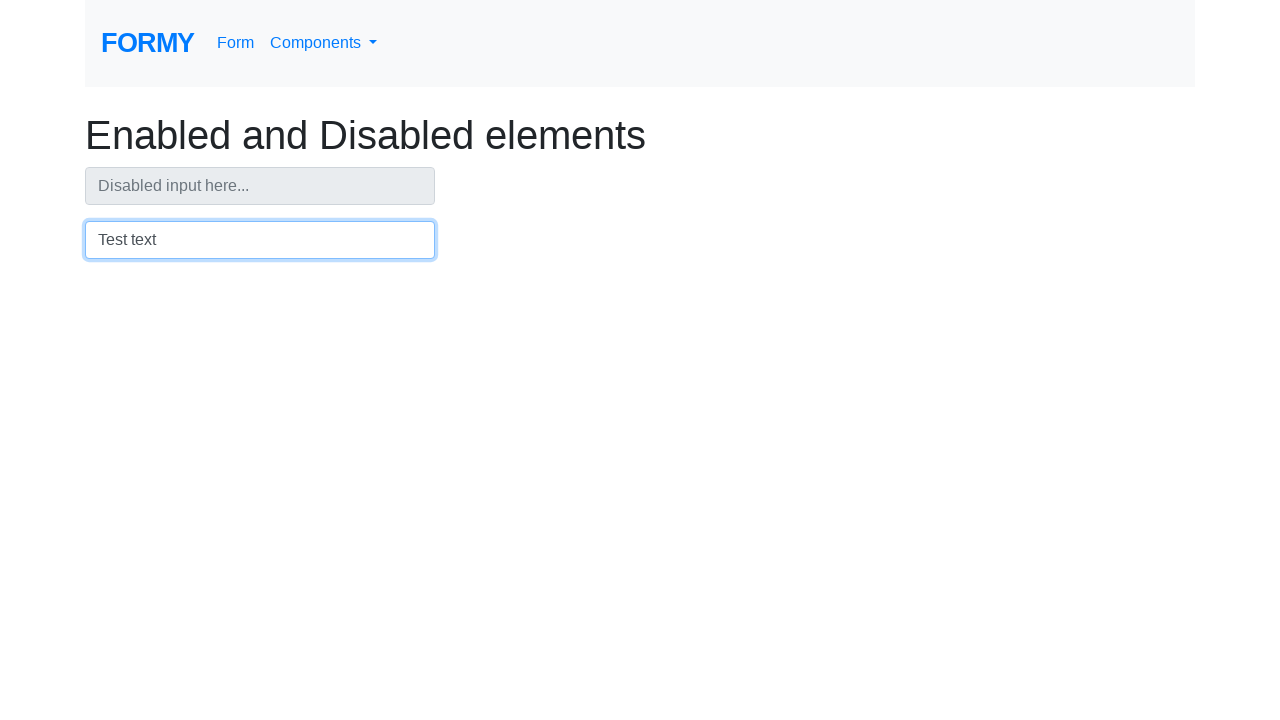